Tests editing age to zero

Starting URL: https://davi-vert.vercel.app/index.html

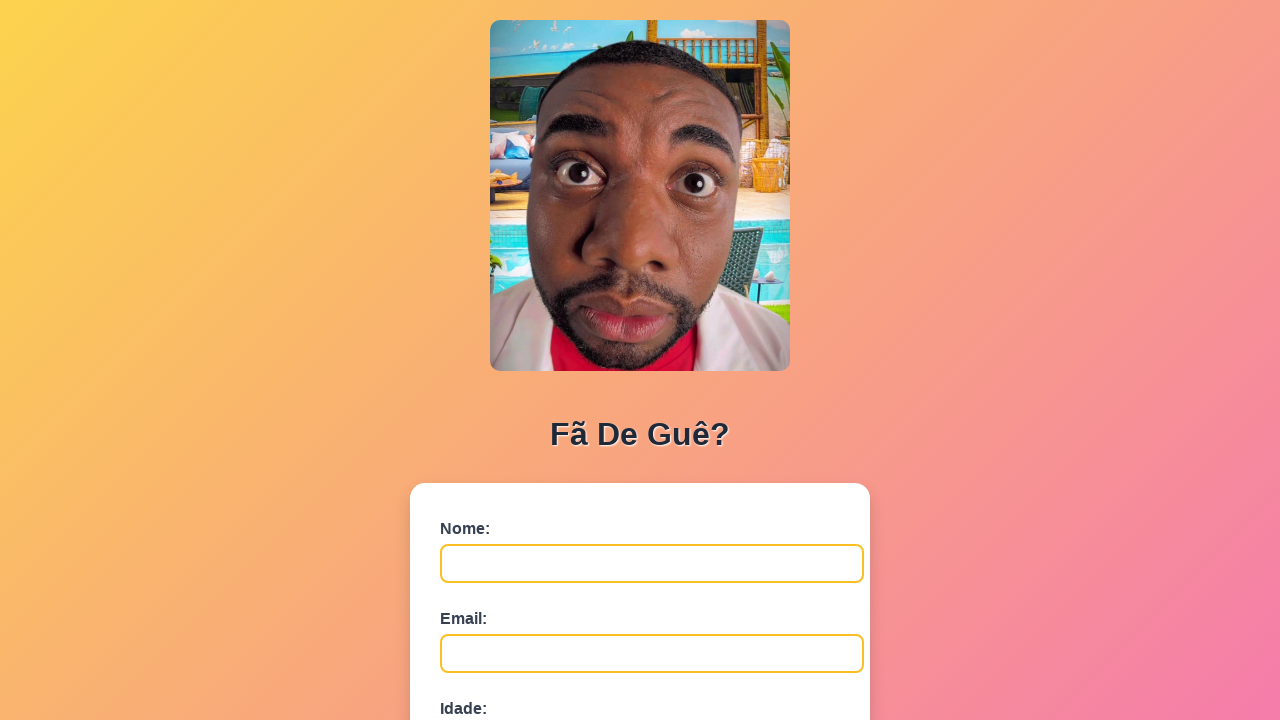

Cleared localStorage
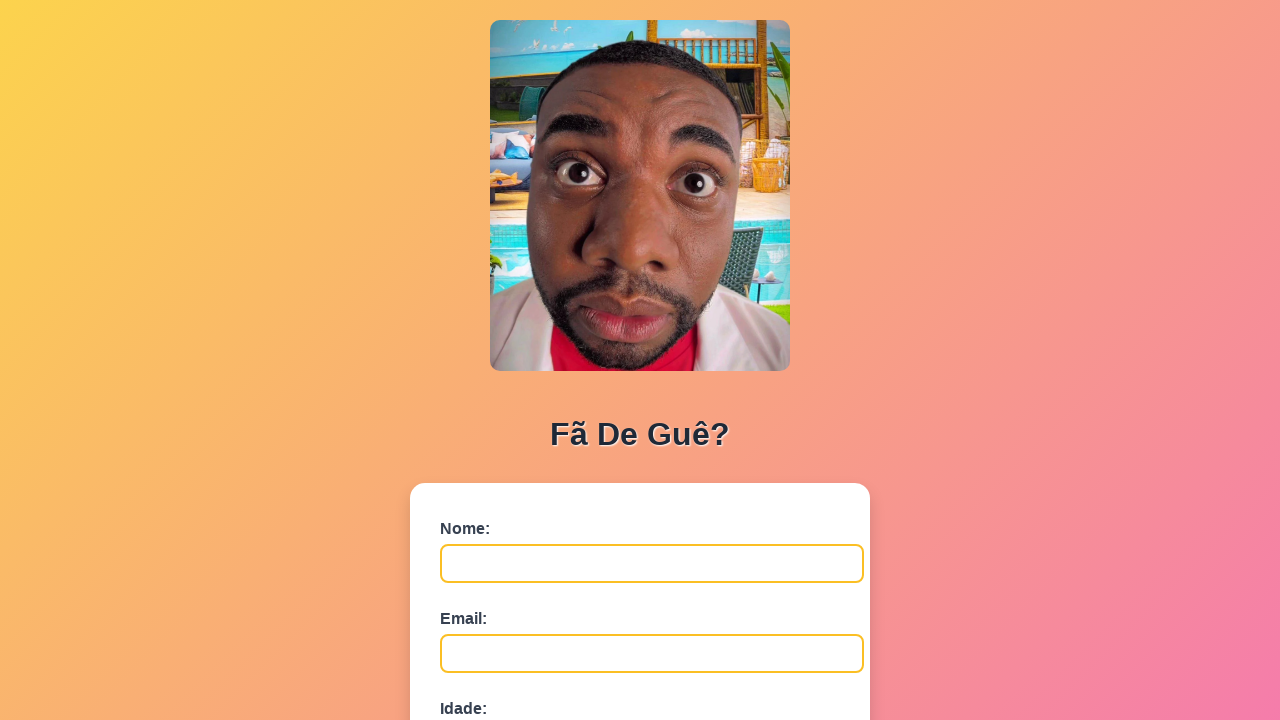

Filled name field with 'Marcos Teixeira Braga' on #nome
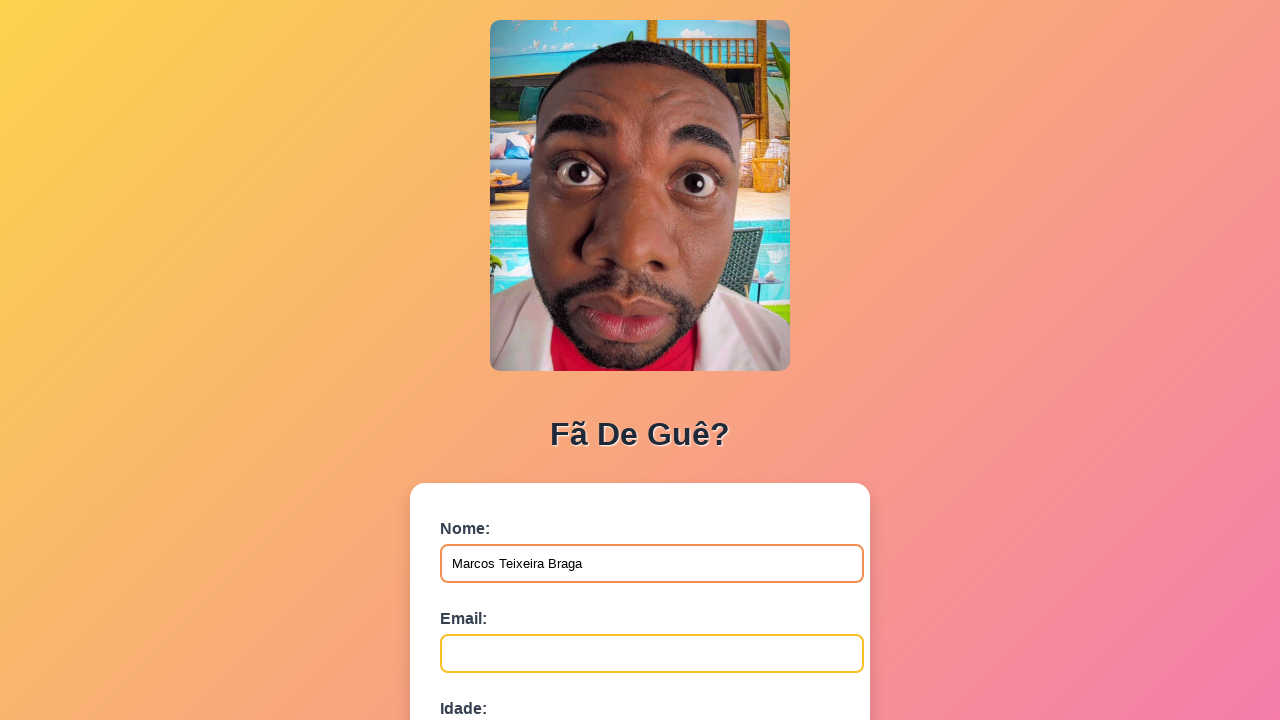

Filled email field with 'marcos.braga@example.com' on #email
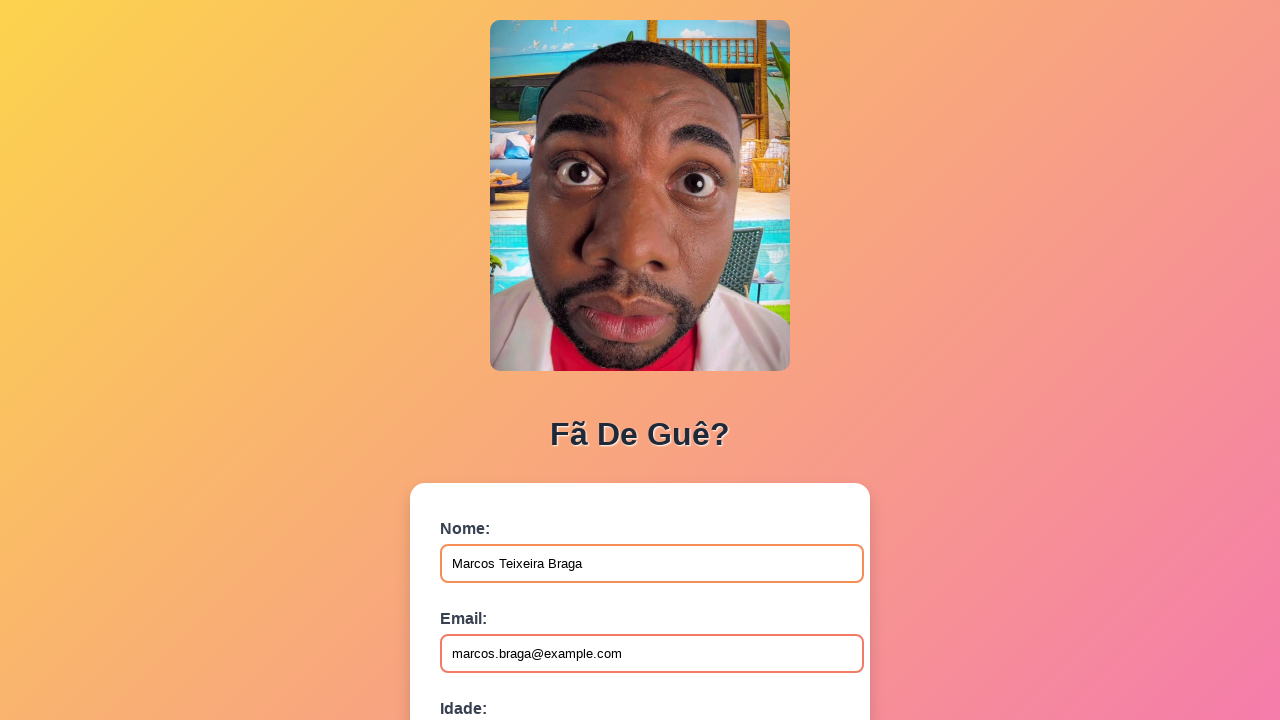

Filled age field with '30' on #idade
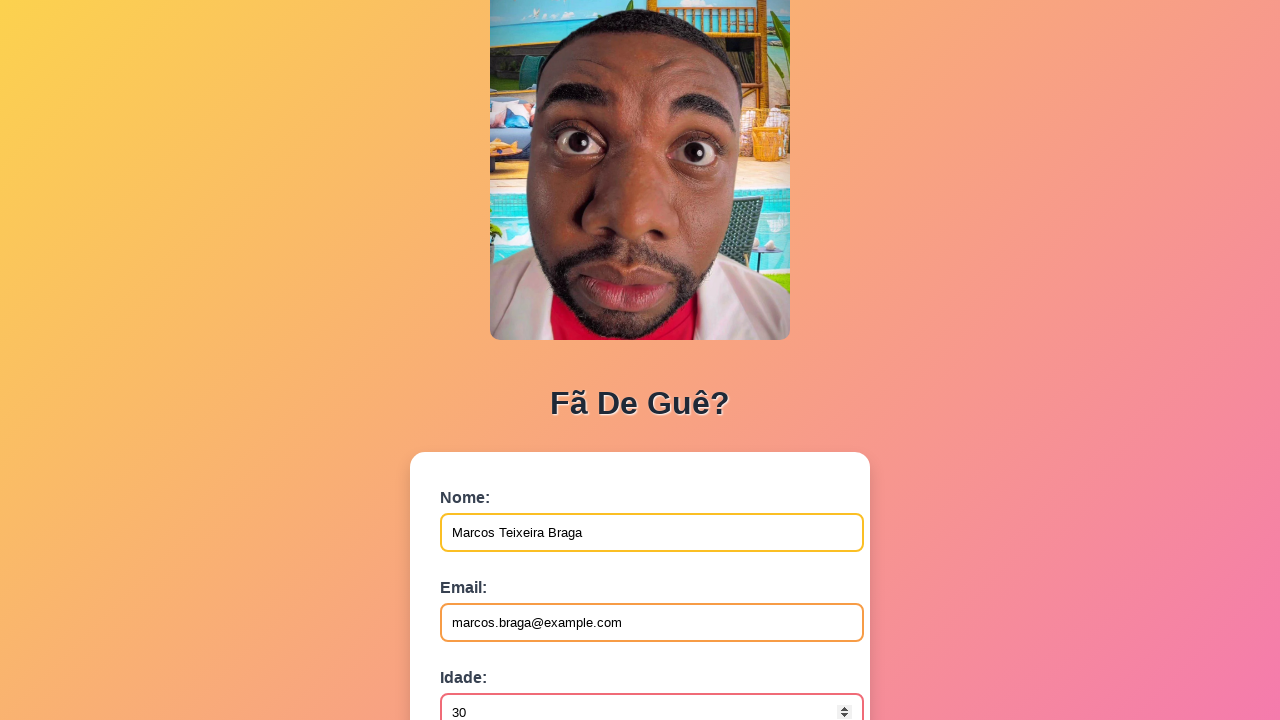

Clicked submit button to register fan at (490, 569) on button[type='submit']
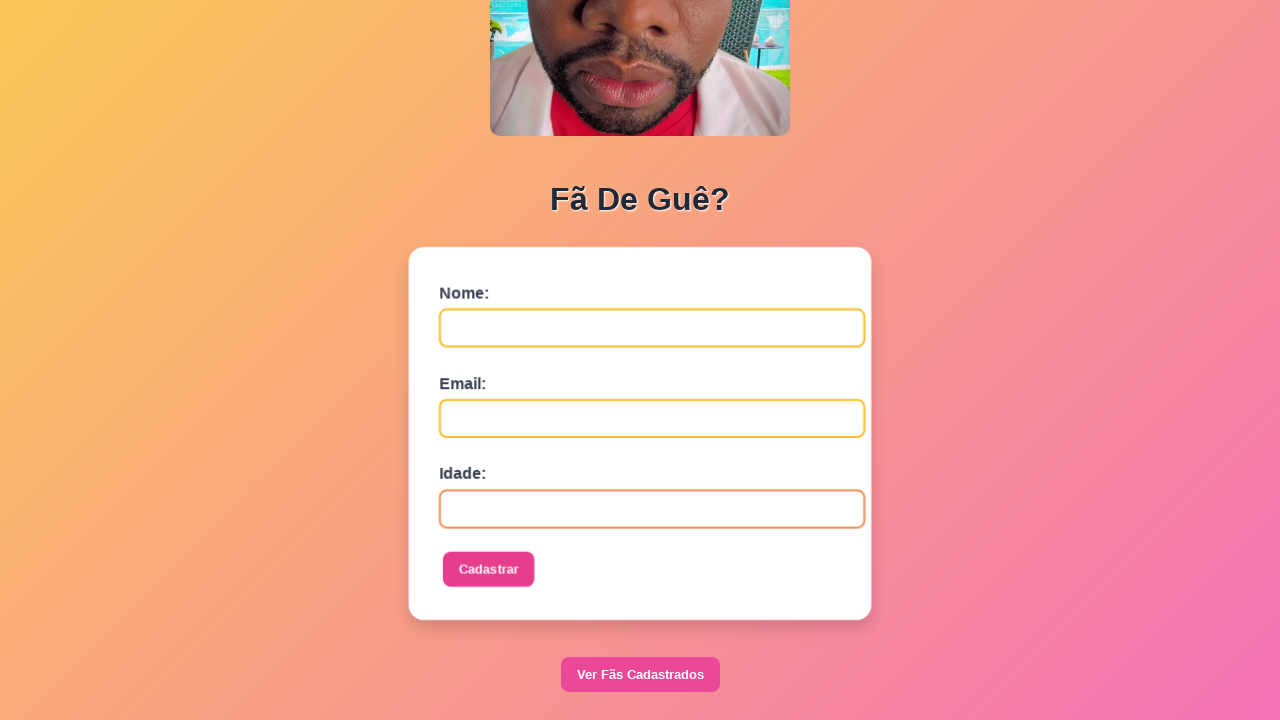

Set up dialog handler to accept alerts
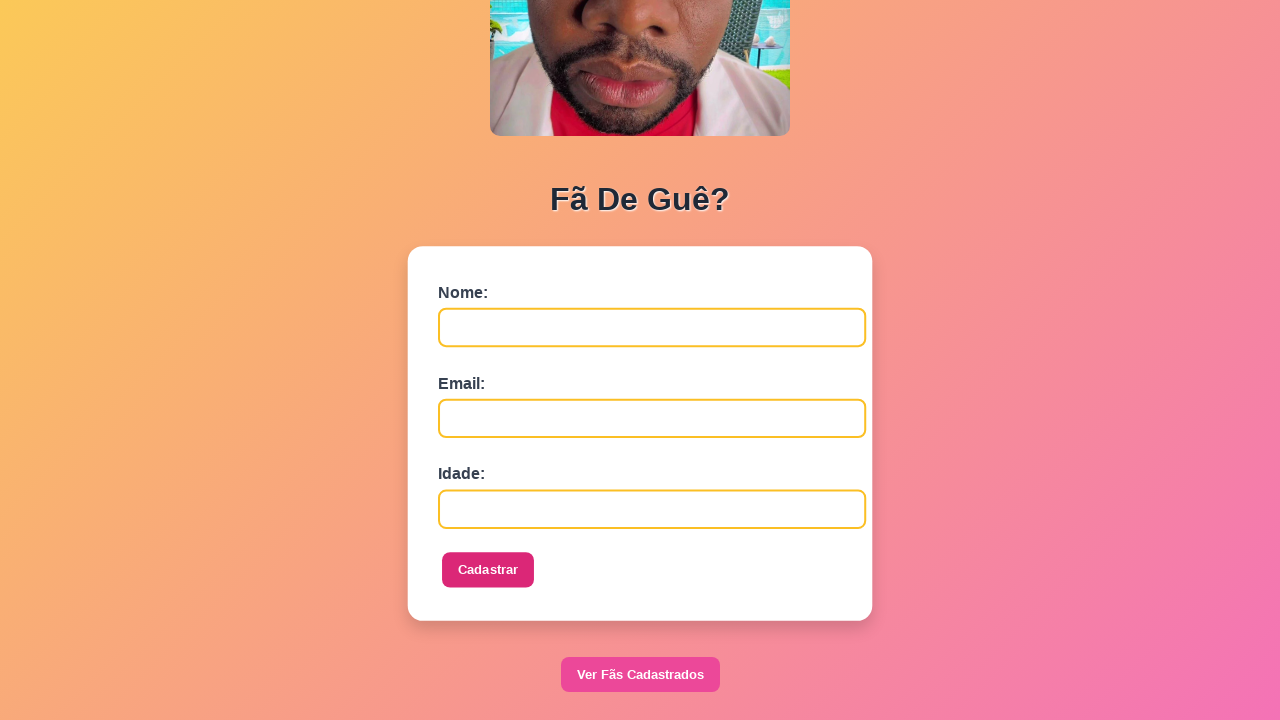

Navigated to lista.html page
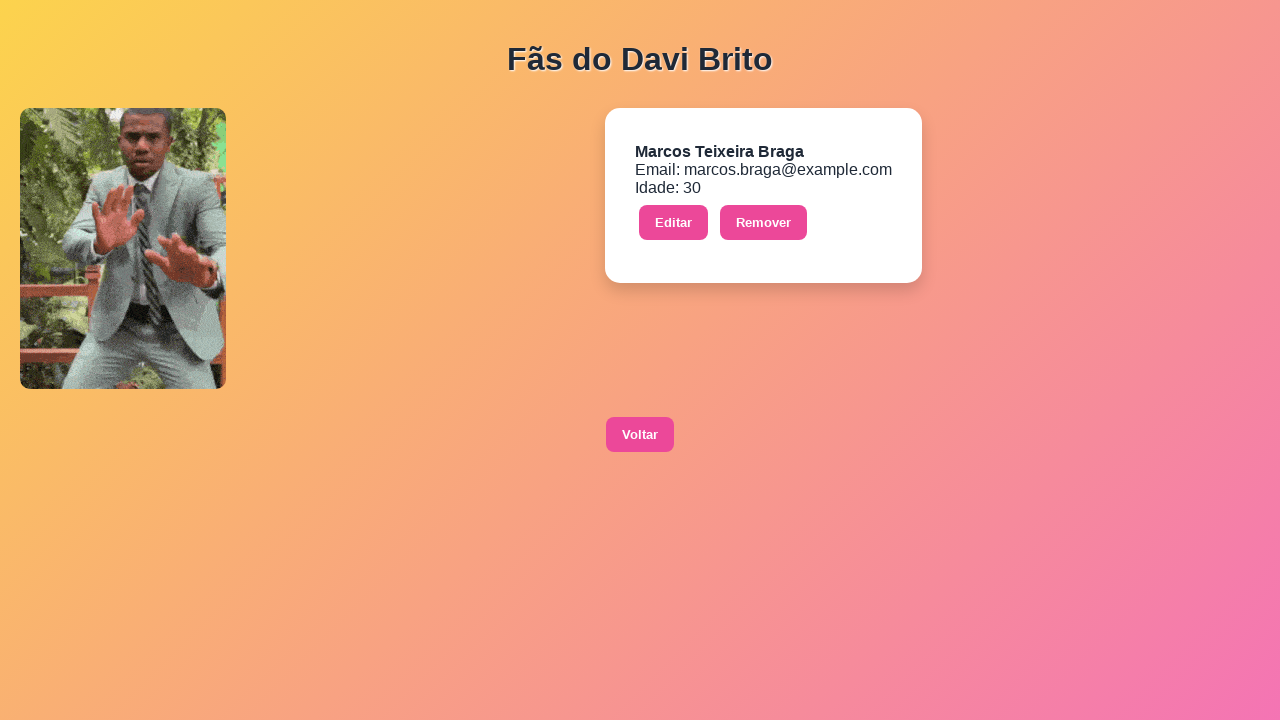

Set up prompt handler to return age values including zero
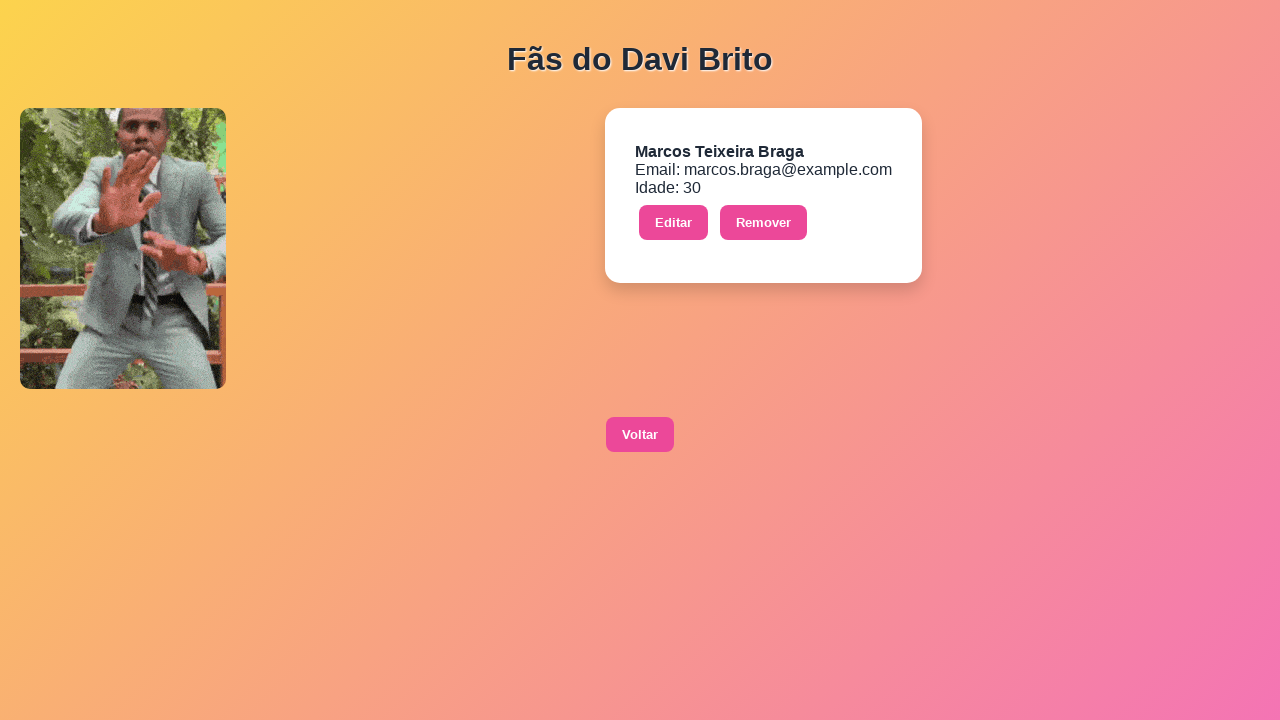

Clicked edit button to start editing fan data at (673, 223) on xpath=//button[contains(text(),'Editar')]
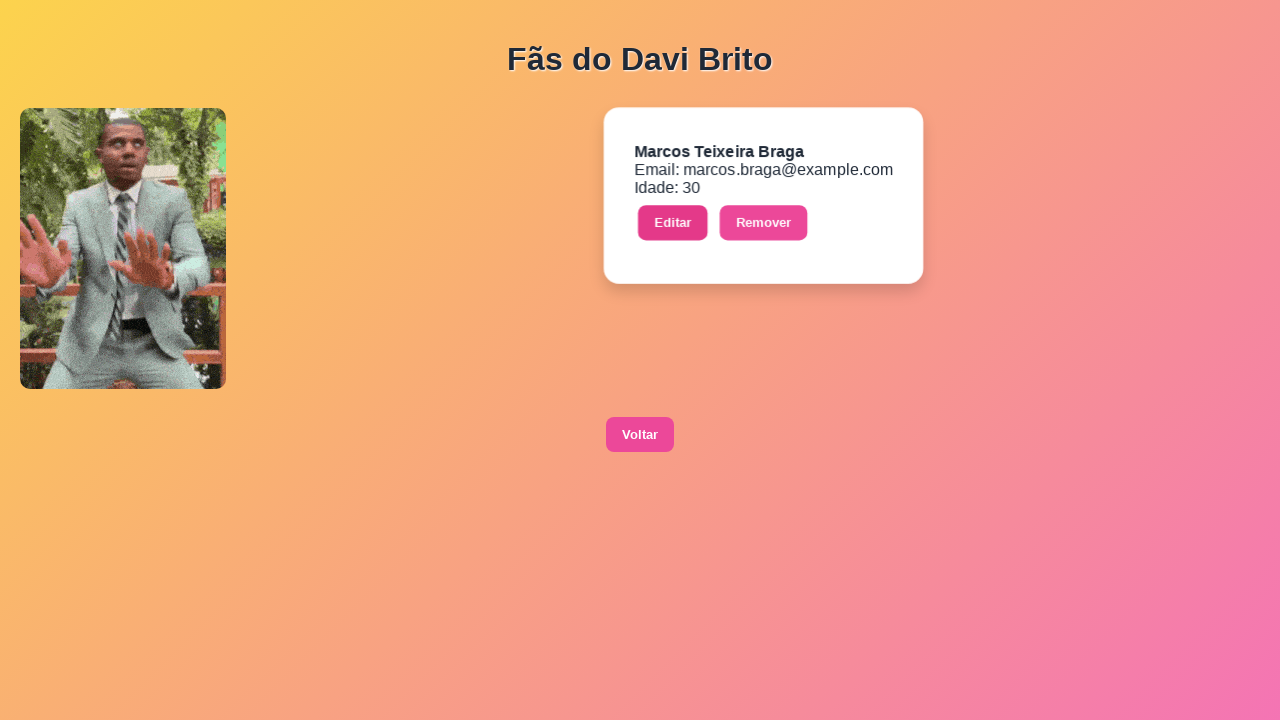

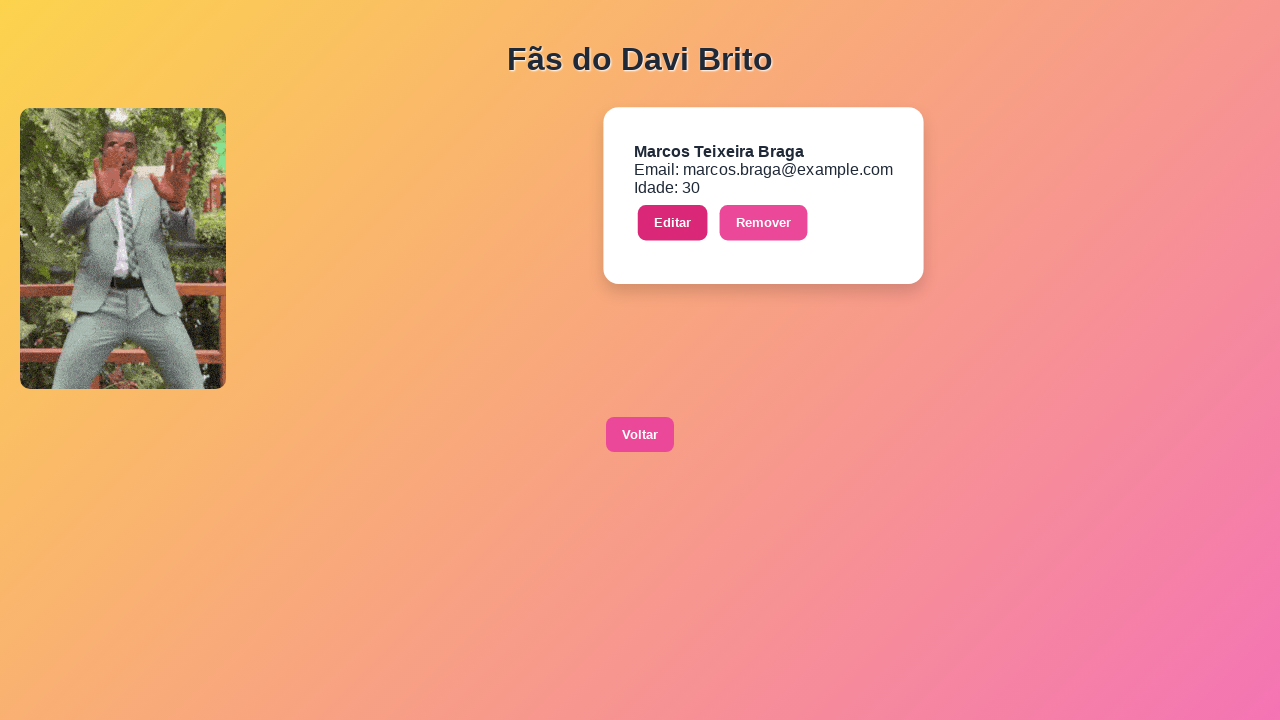